Navigates to a demo practice form page and clicks the submit button to verify form submission behavior without filling any fields.

Starting URL: https://demoqa.com/automation-practice-form

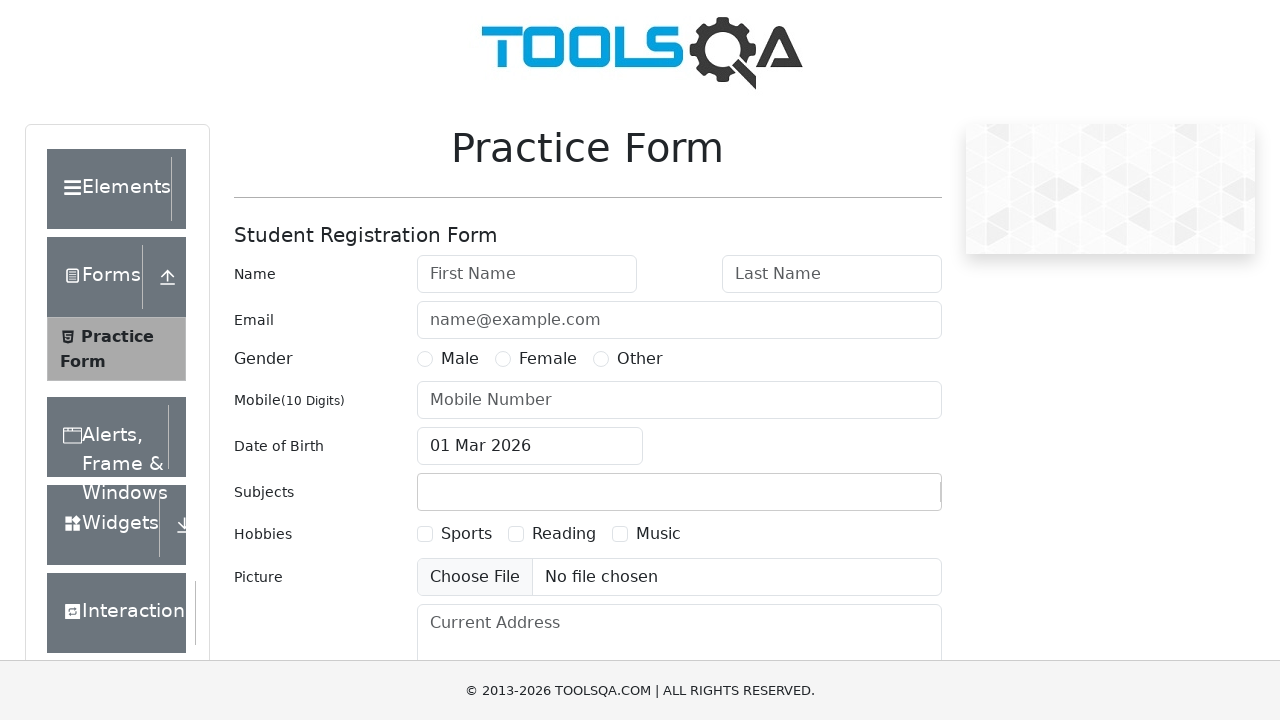

Navigated to demo practice form page and waited for DOM to load
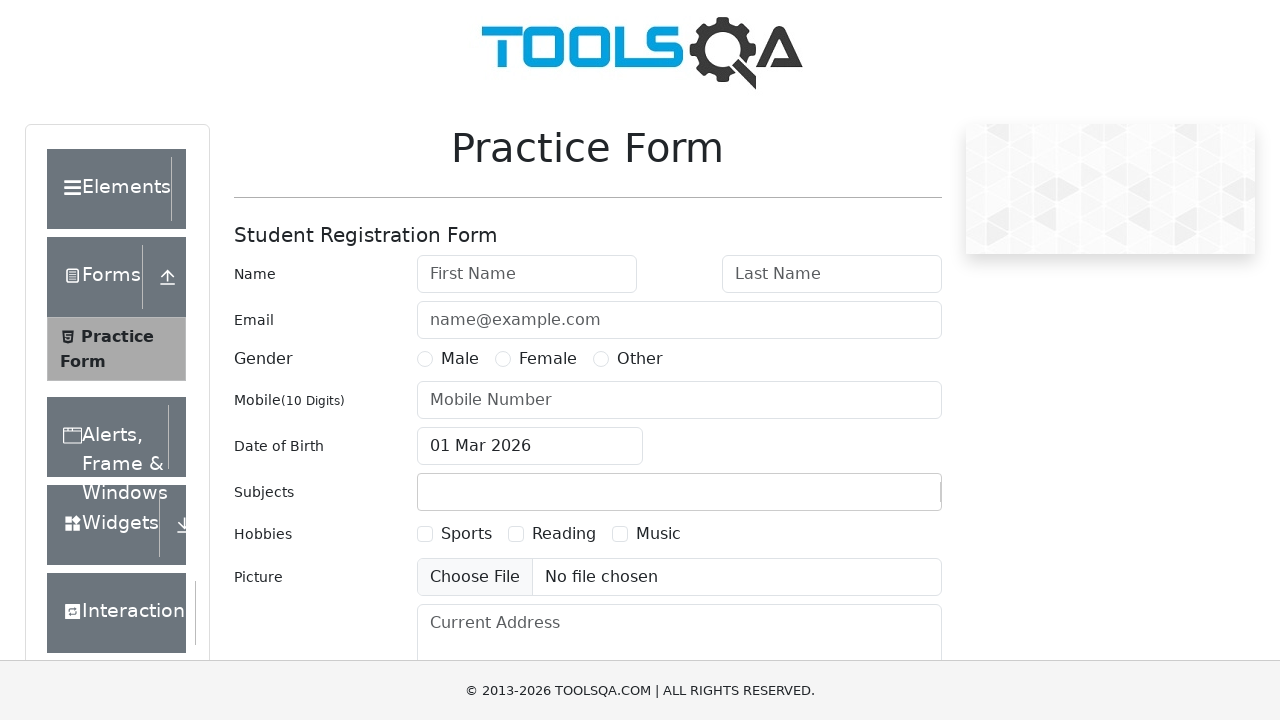

Clicked submit button using JavaScript without filling any form fields
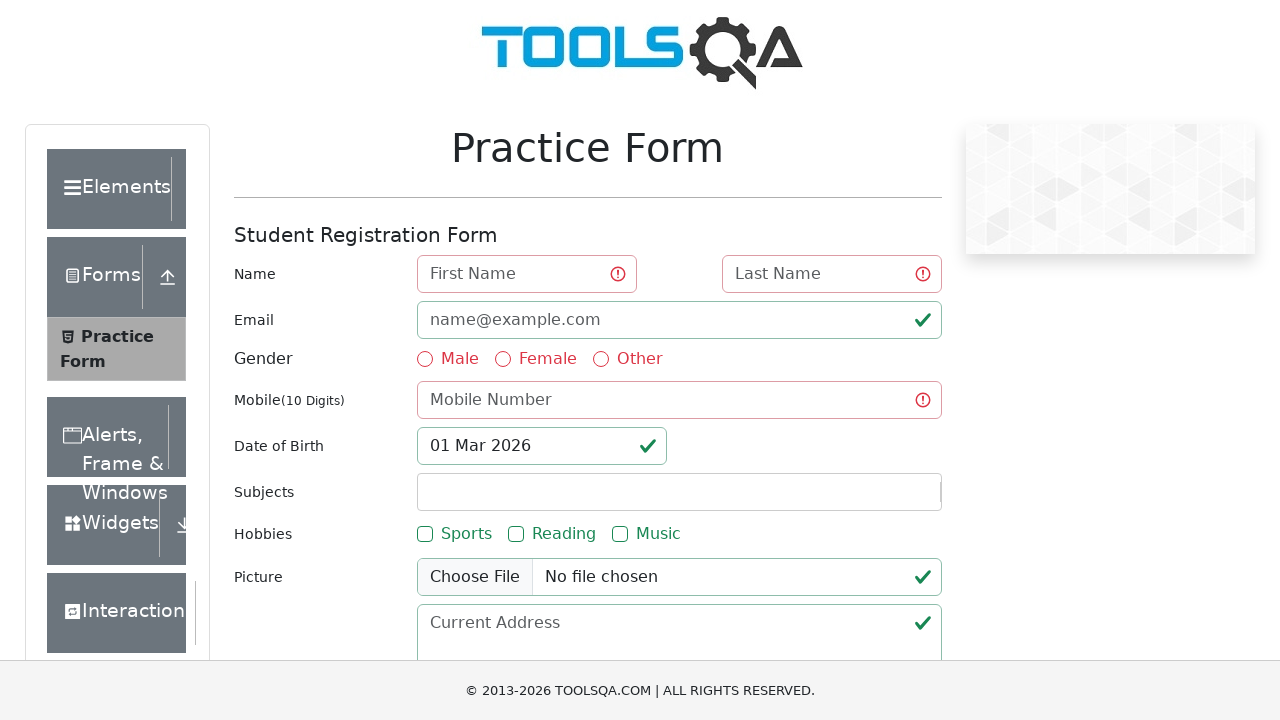

Waited 2 seconds to observe form submission behavior
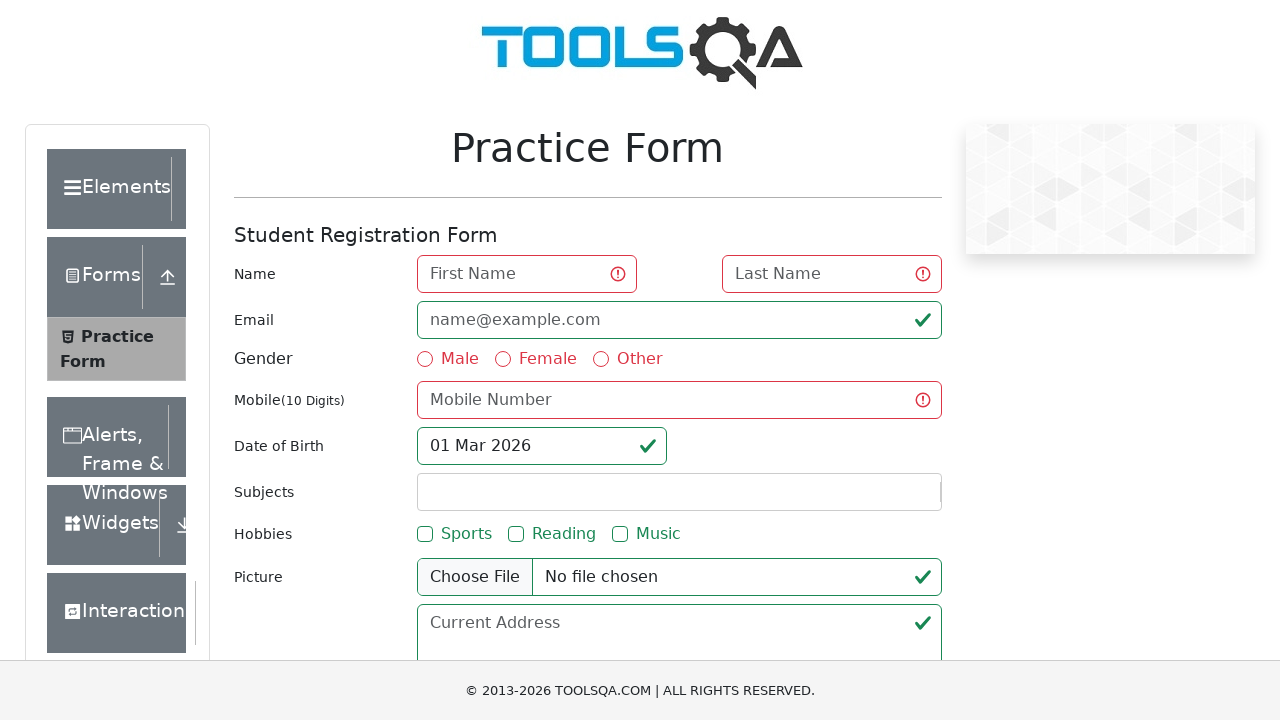

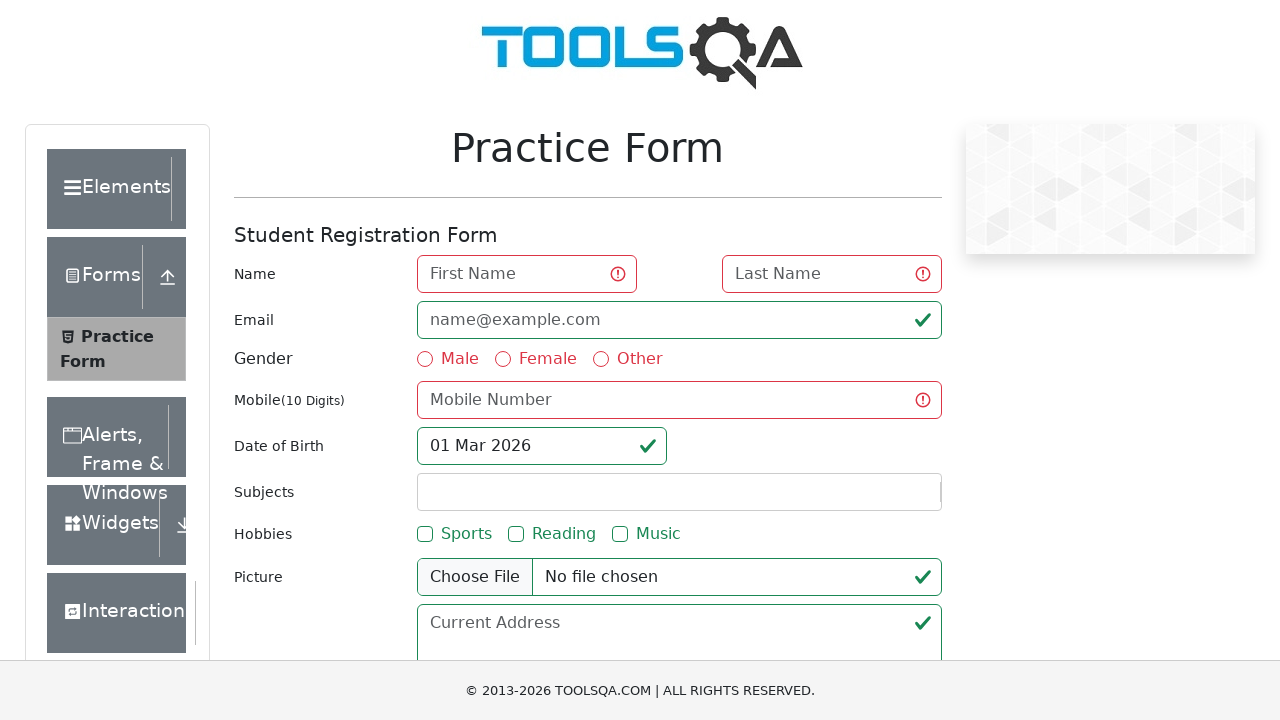